Tests clicking a sequence of "easy" buttons where each click reveals the next button, verifying all buttons can be clicked successfully

Starting URL: https://eviltester.github.io/synchole/buttons.html

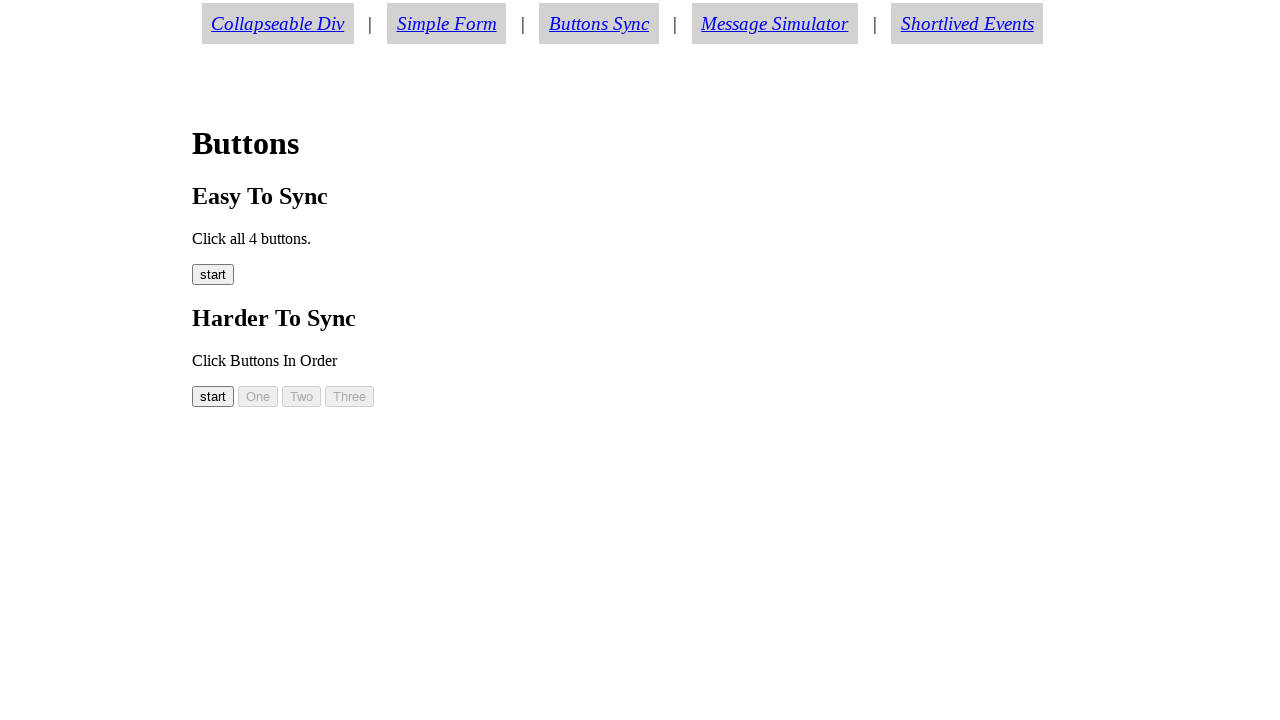

Clicked the first easy button (#easy00) at (213, 275) on #easy00
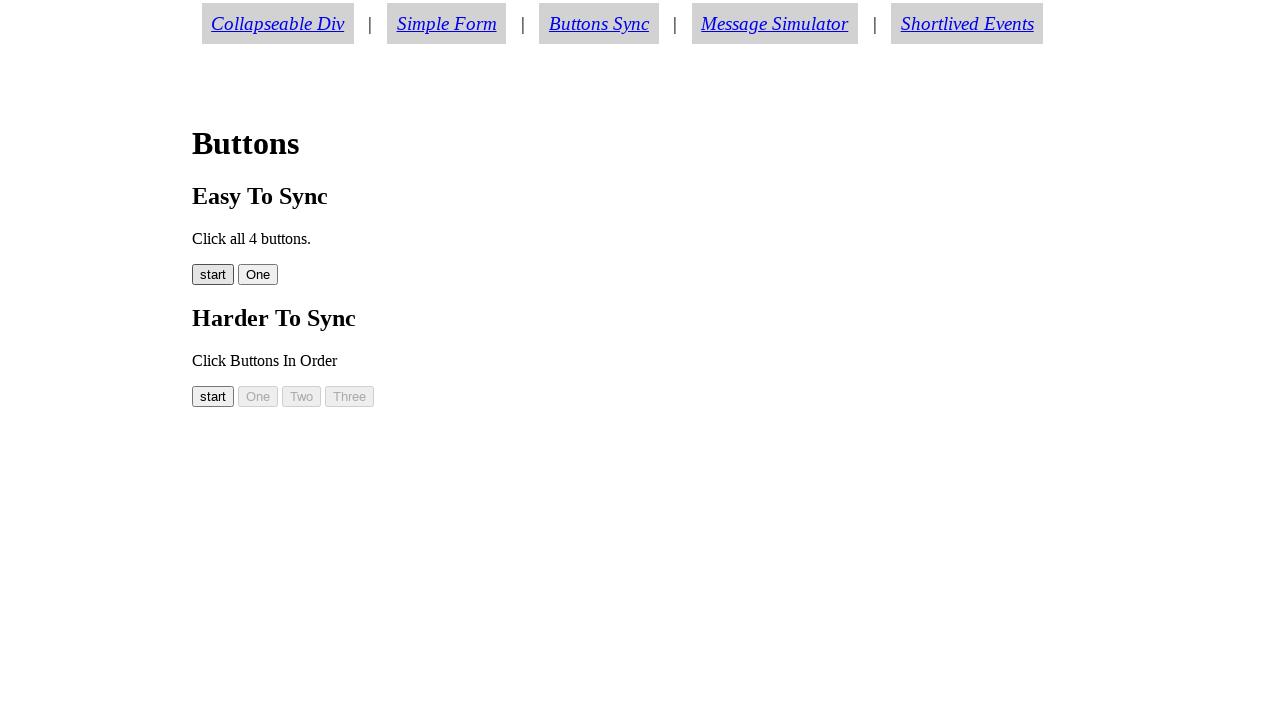

Second easy button (#easy01) appeared
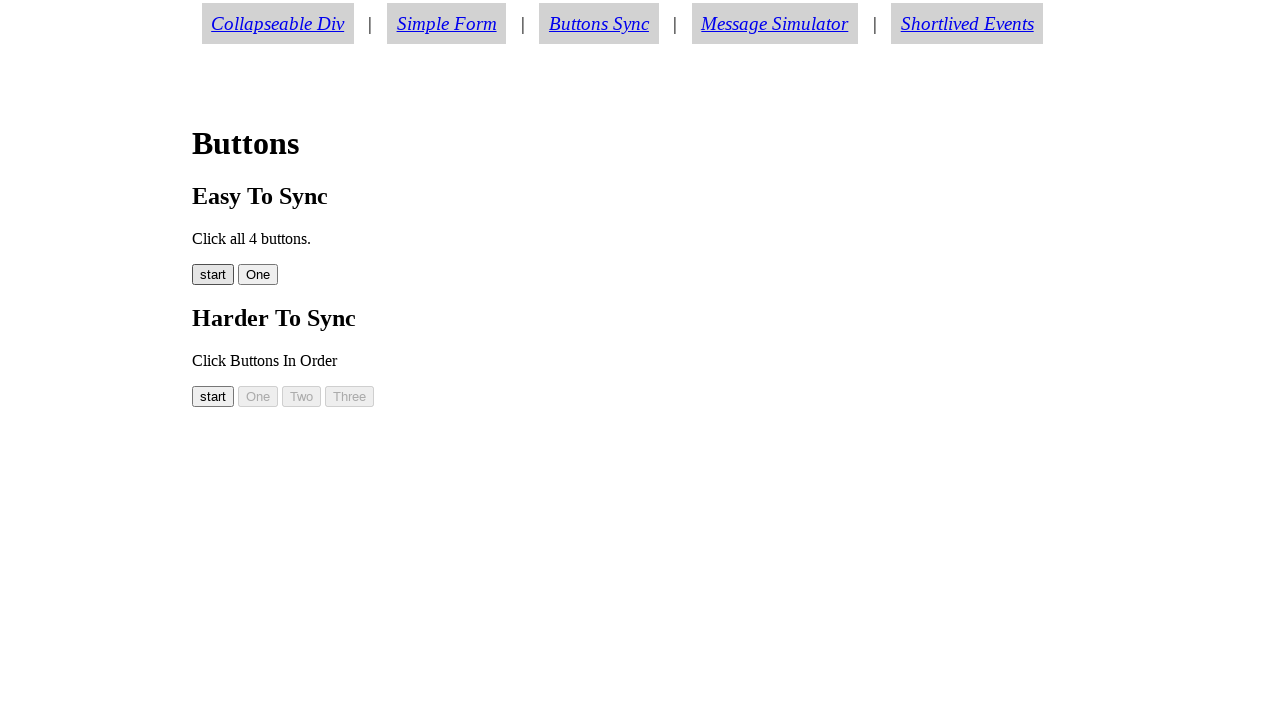

Clicked the second easy button (#easy01) at (258, 275) on #easy01
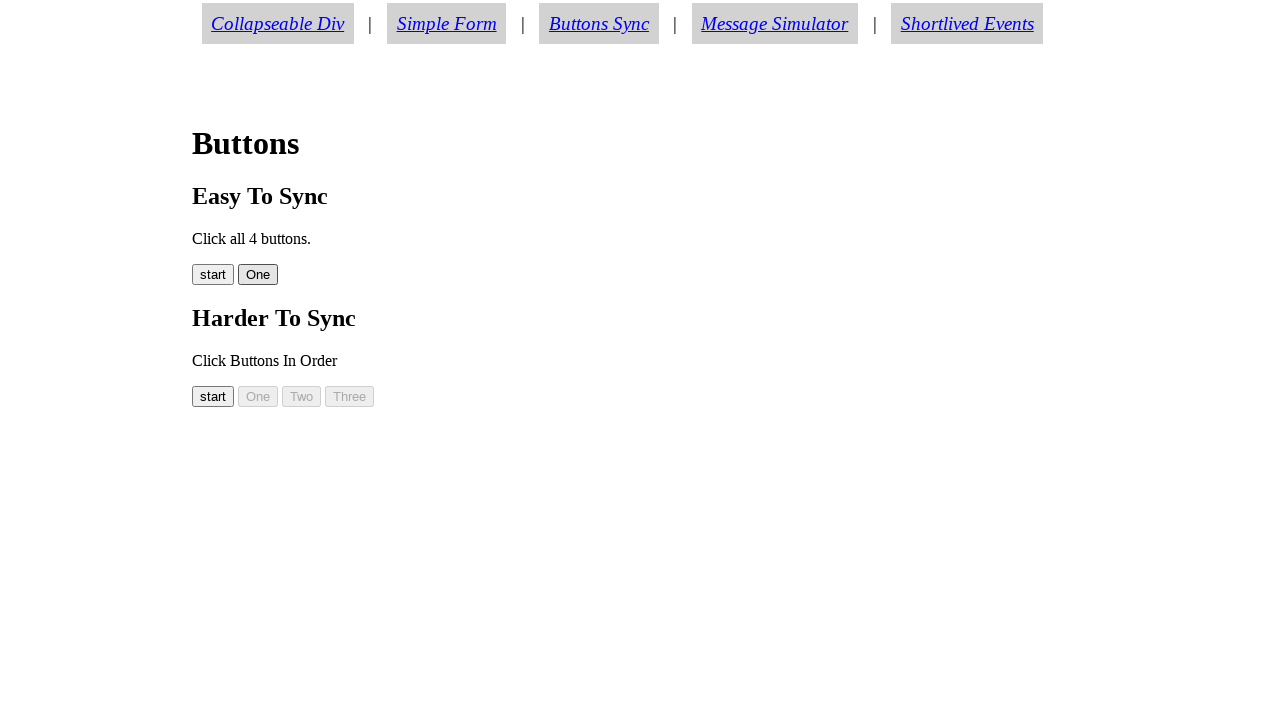

Third easy button (#easy02) appeared
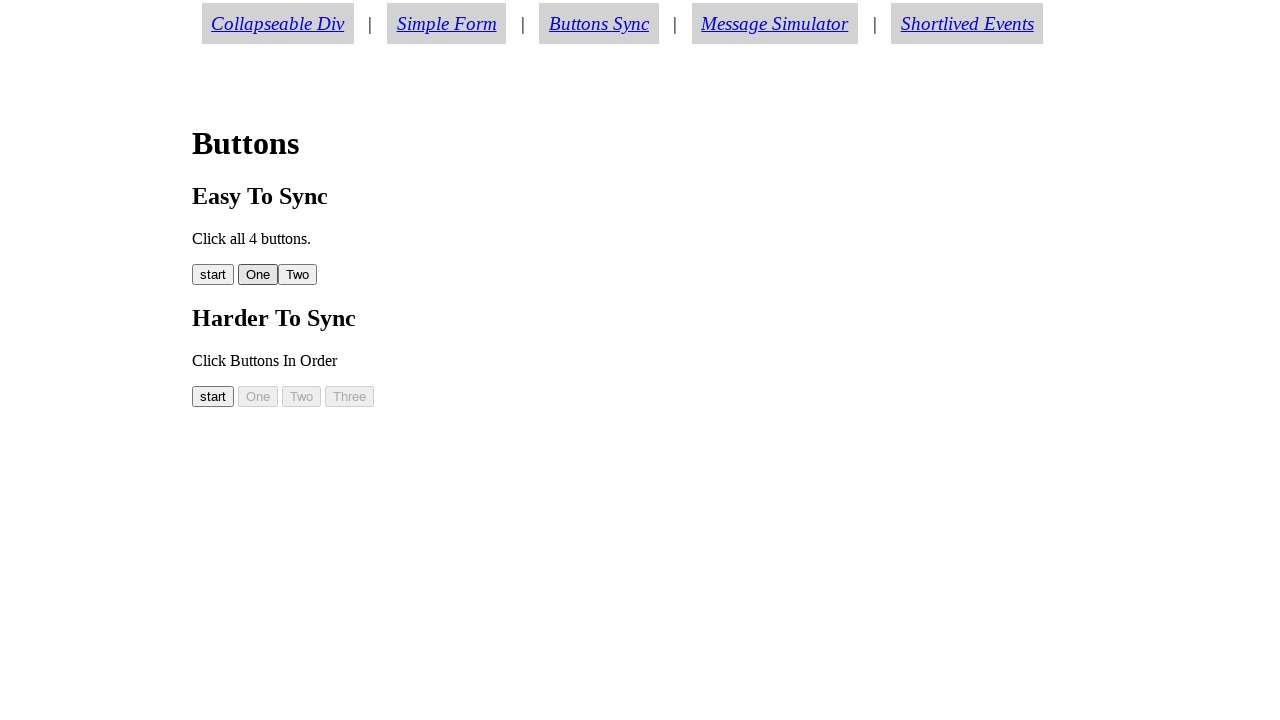

Clicked the third easy button (#easy02) at (298, 275) on #easy02
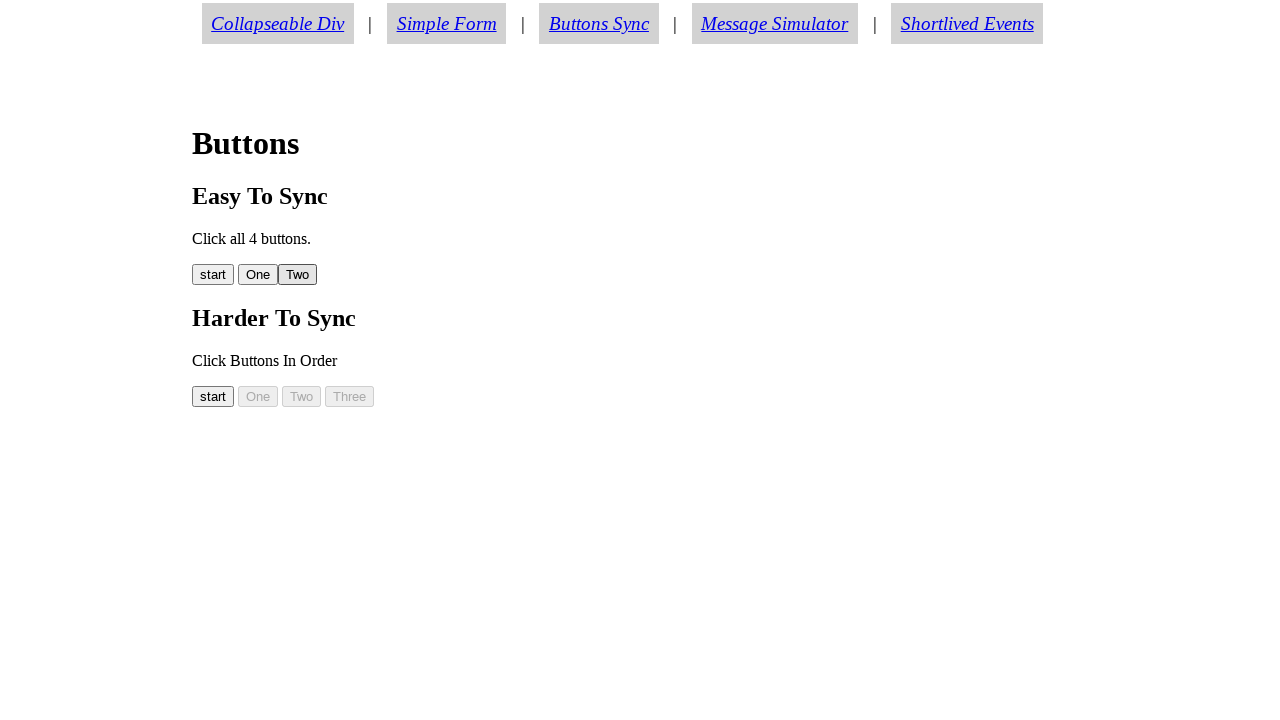

Fourth easy button (#easy03) appeared
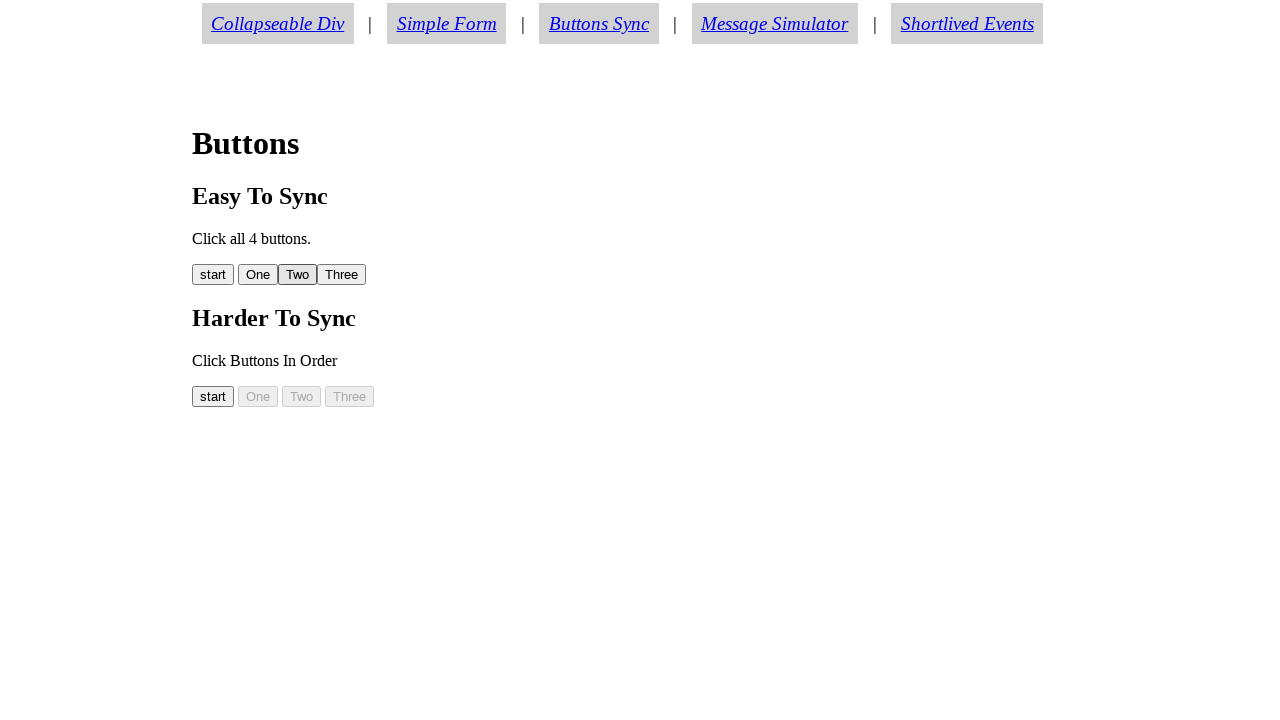

Clicked the fourth easy button (#easy03) at (342, 275) on #easy03
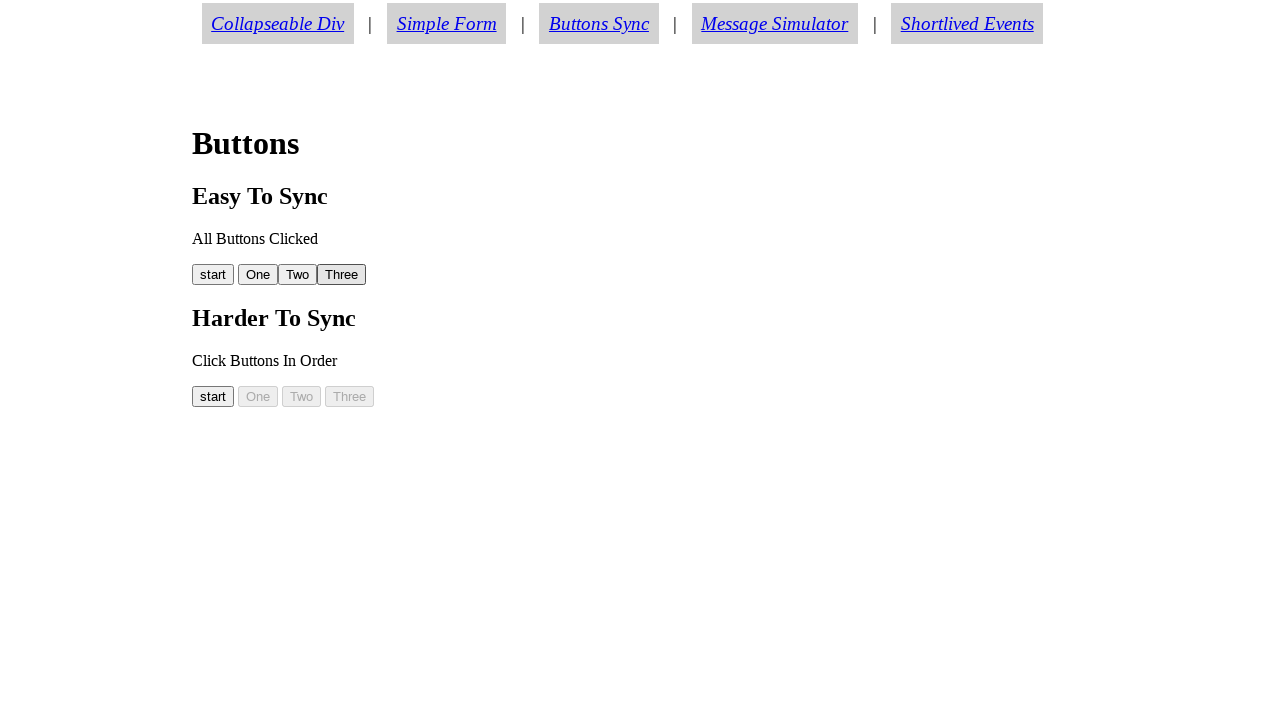

Success message (#easybuttonmessage) displayed, all easy buttons clicked successfully
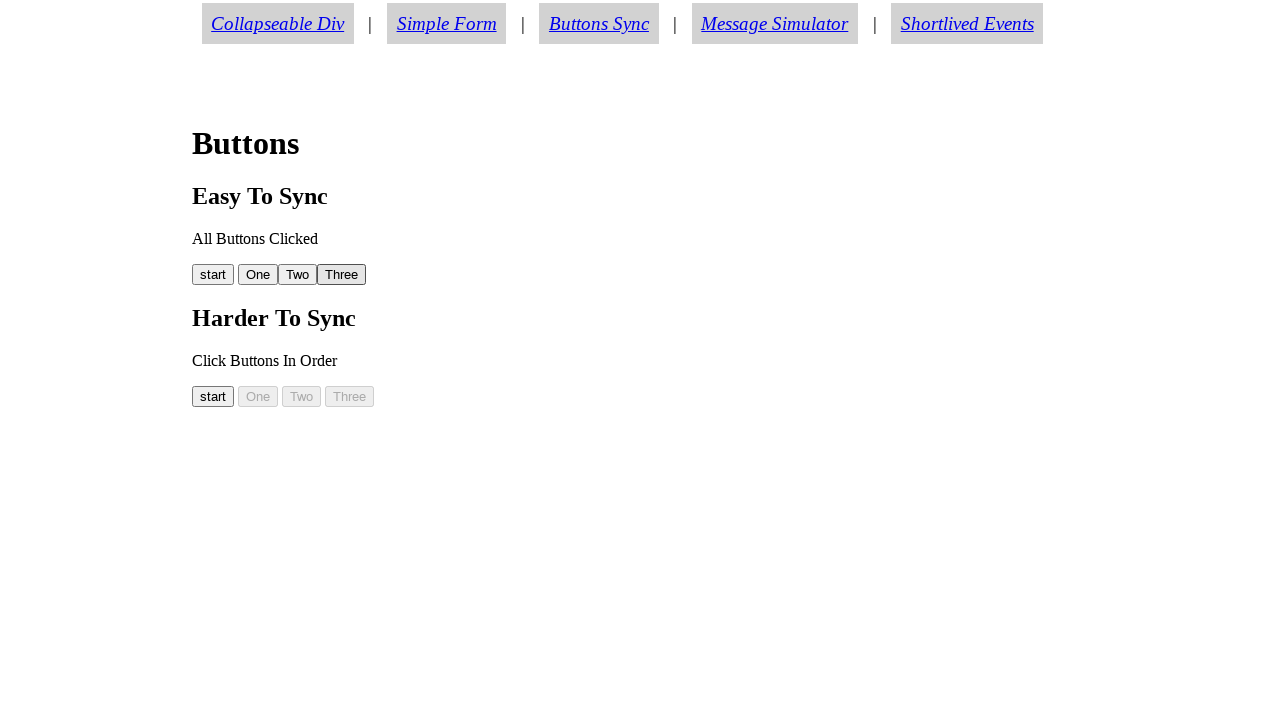

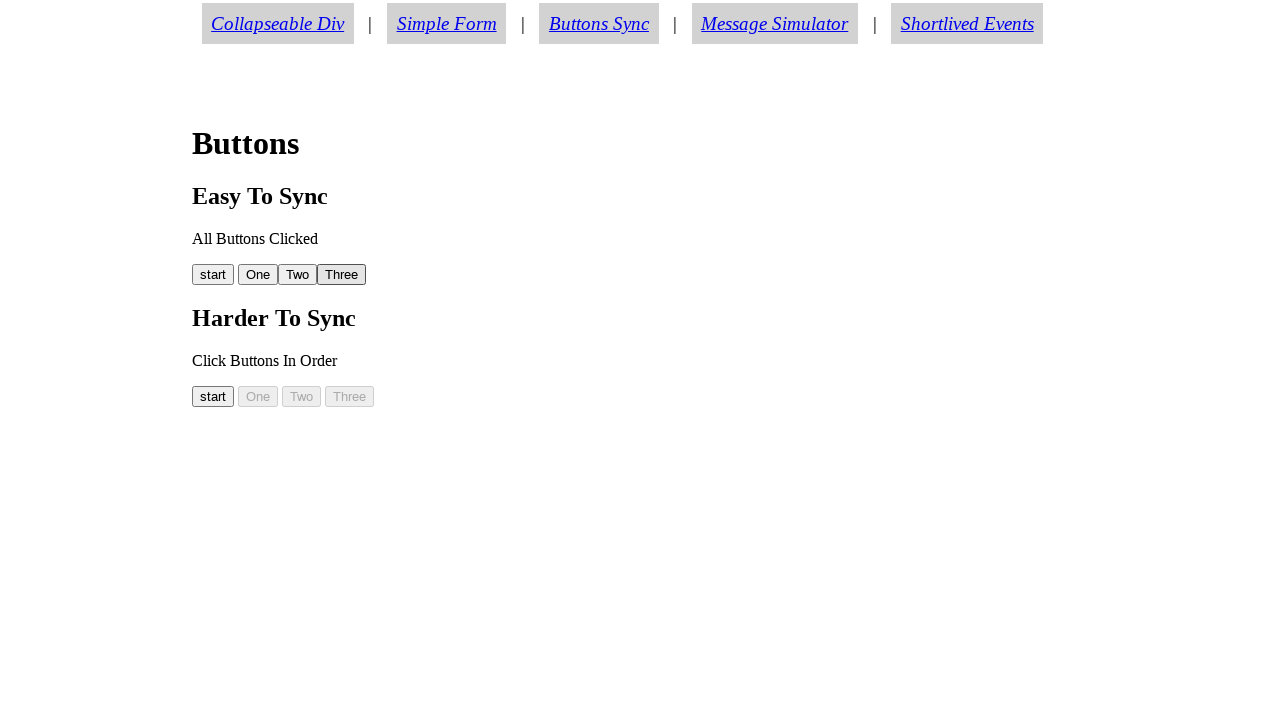